Tests selection and deselection of radio buttons and checkboxes

Starting URL: https://automationfc.github.io/basic-form/index.html

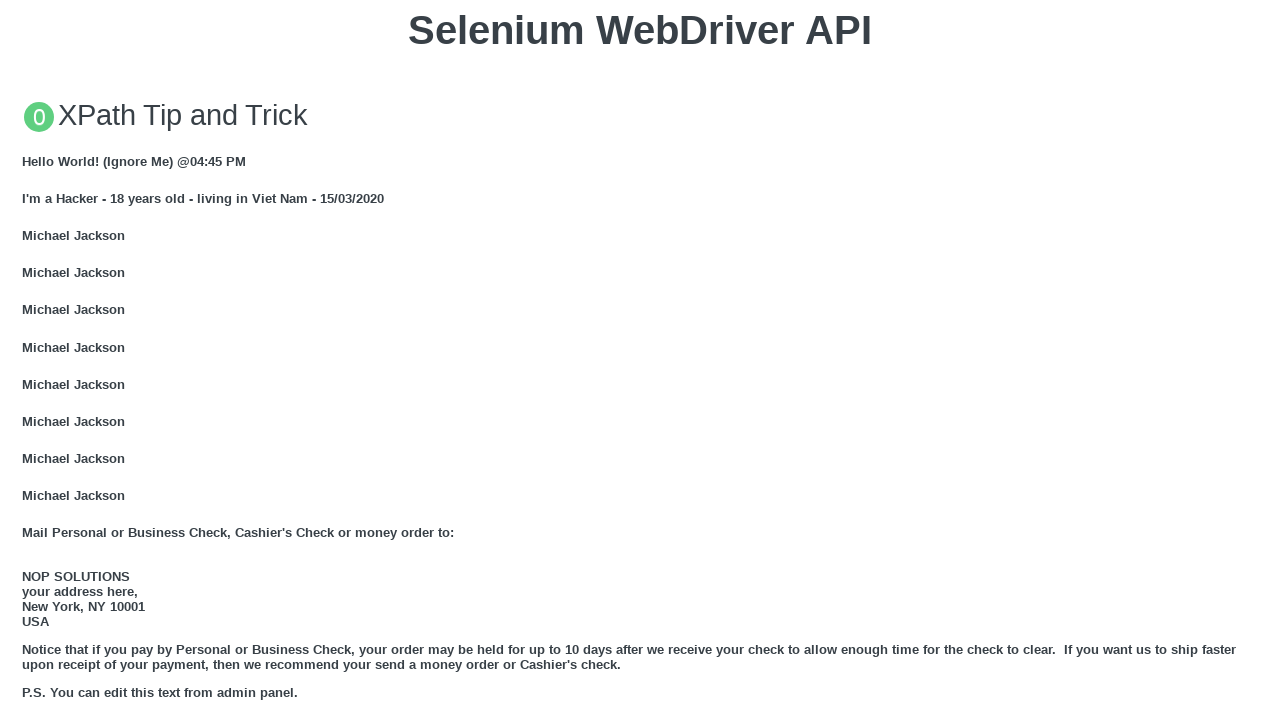

Clicked 'Under 18' radio button at (28, 360) on #under_18
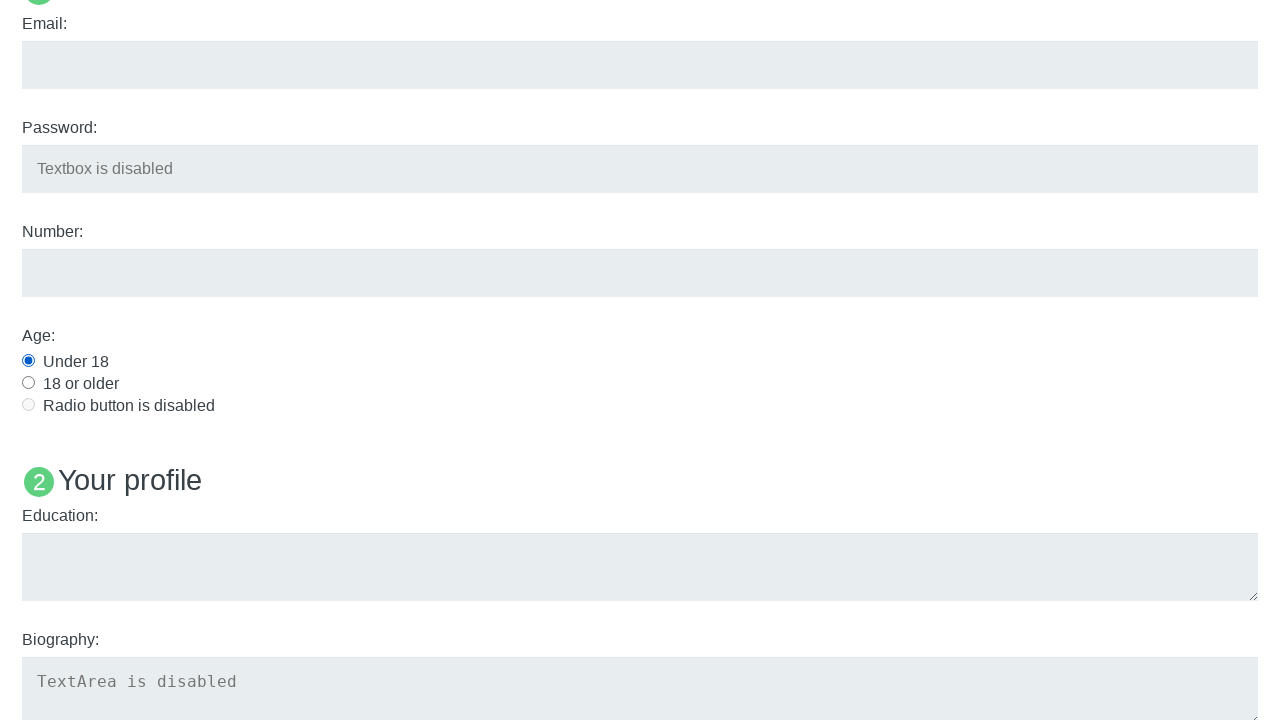

Clicked Java checkbox to select it at (28, 361) on #java
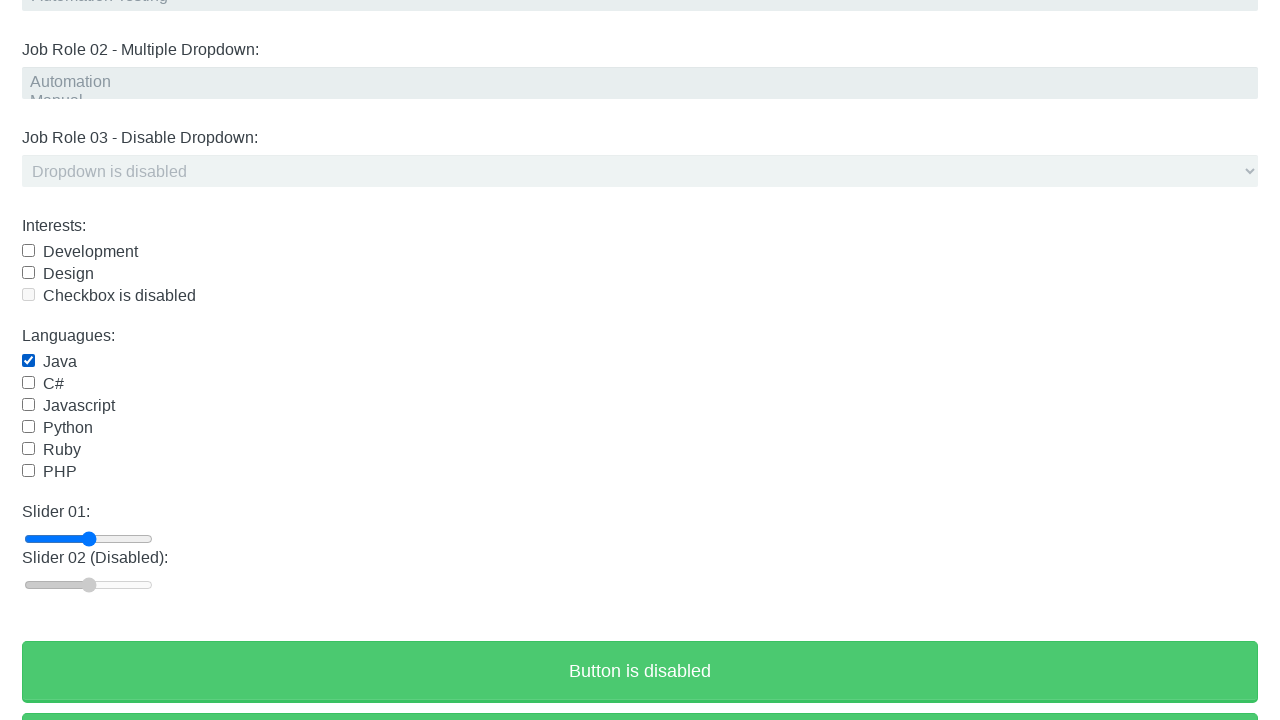

Clicked 'Under 18' radio button again (already selected) at (28, 360) on #under_18
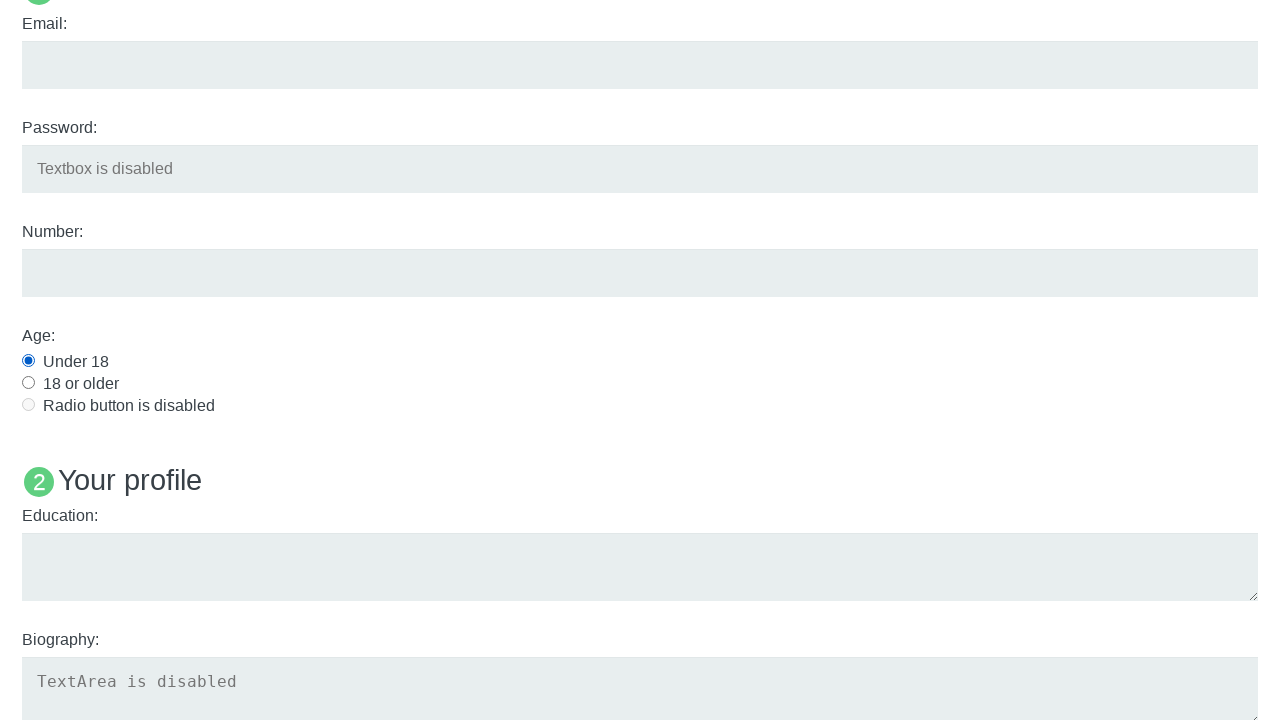

Clicked Java checkbox again to deselect it at (28, 361) on #java
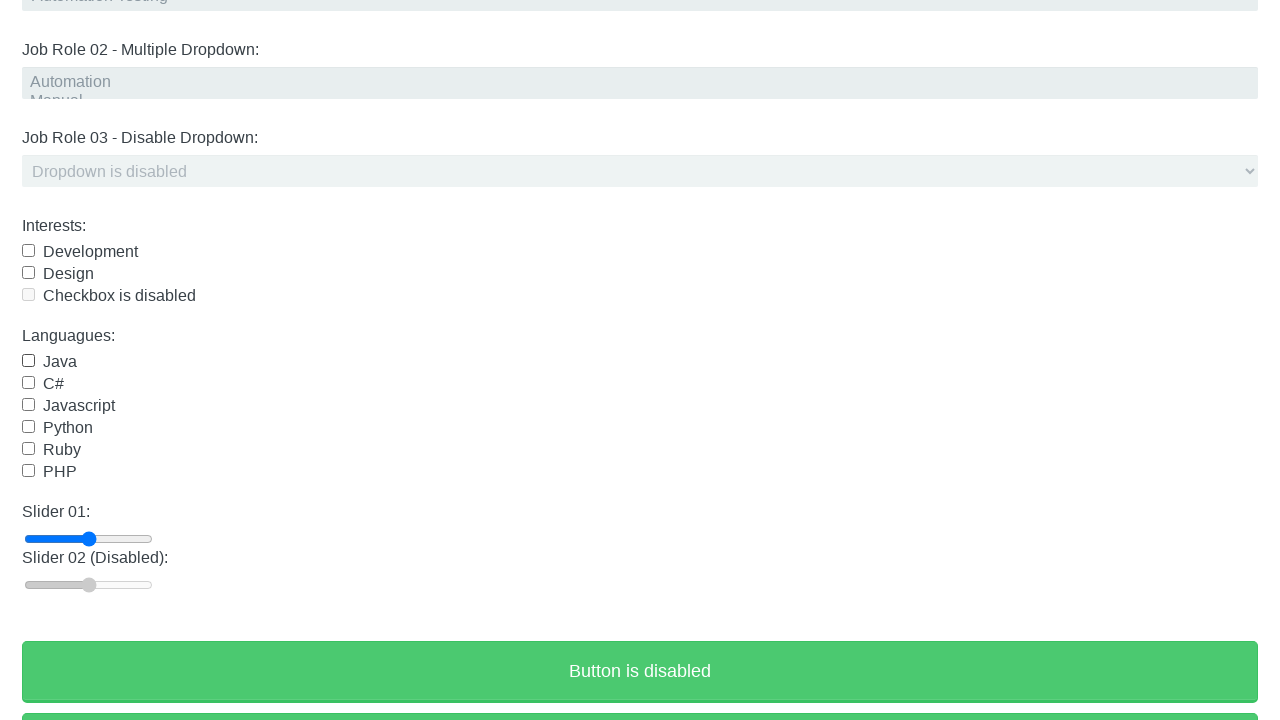

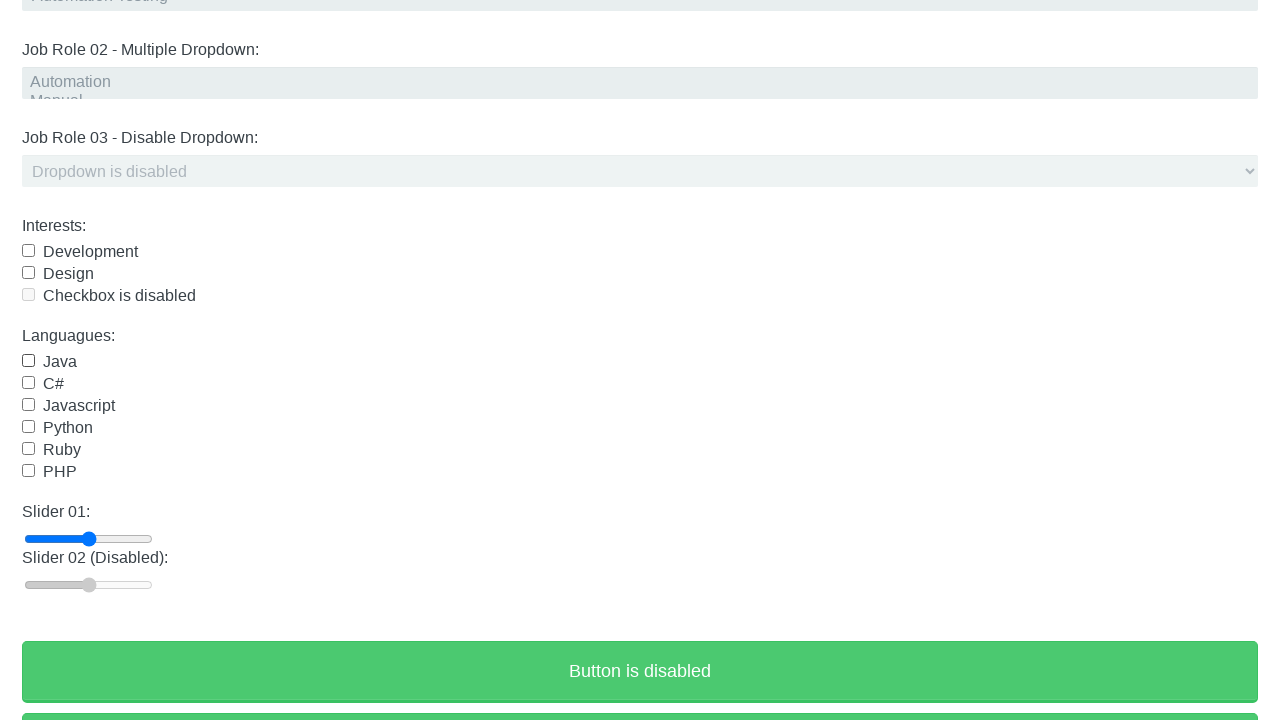